Tests hover functionality by hovering over an avatar image and verifying that additional user information (caption) becomes visible.

Starting URL: http://the-internet.herokuapp.com/hovers

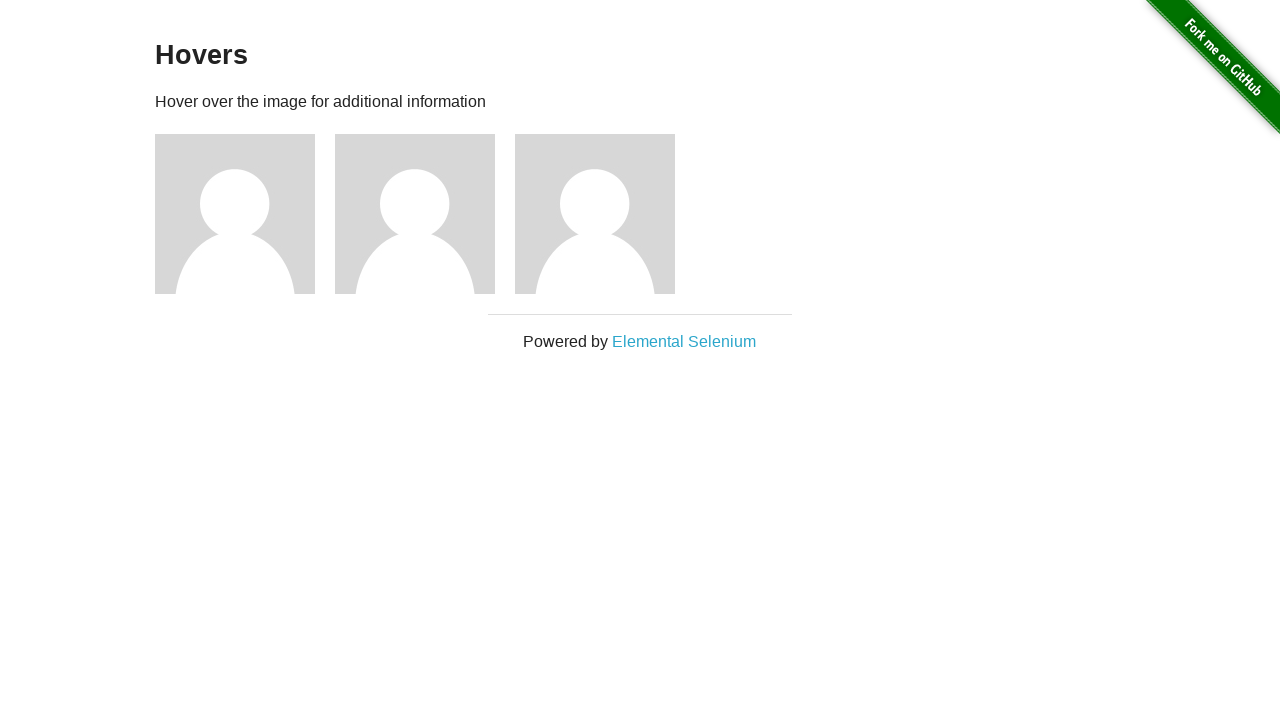

Located the first avatar element
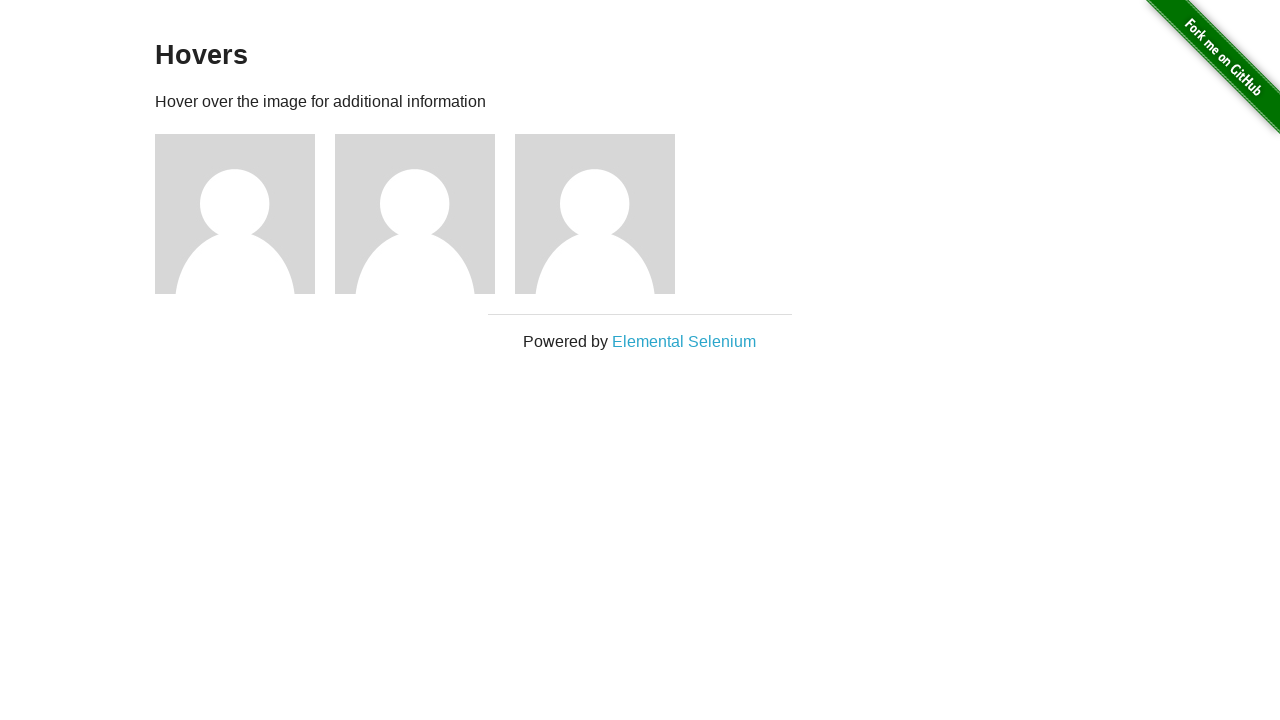

Hovered over the avatar image at (245, 214) on .figure >> nth=0
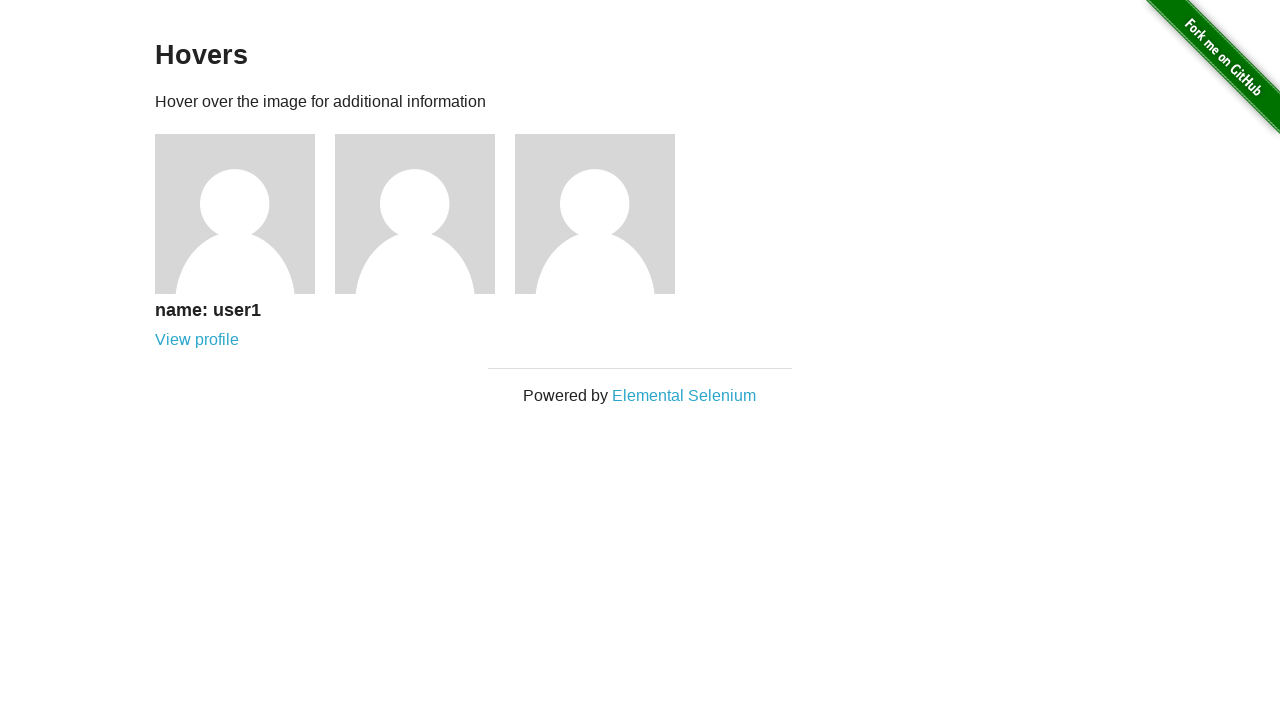

Located the caption element
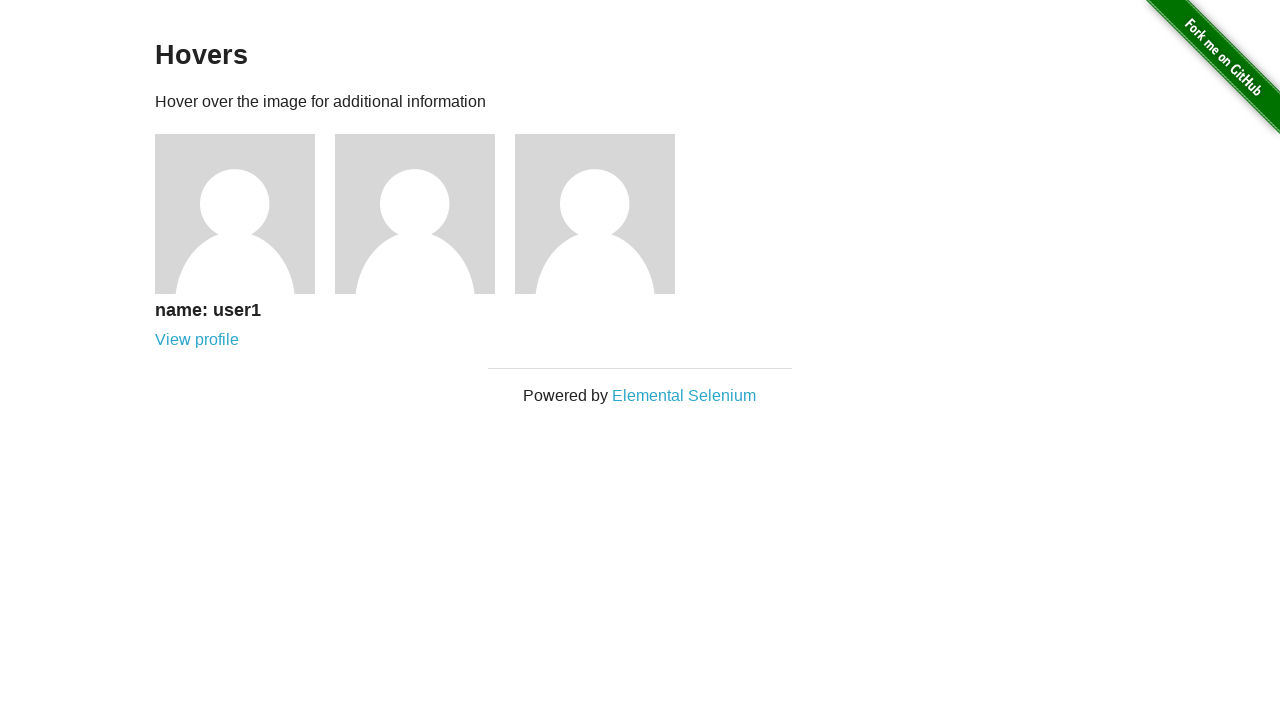

Verified that the caption is visible after hover
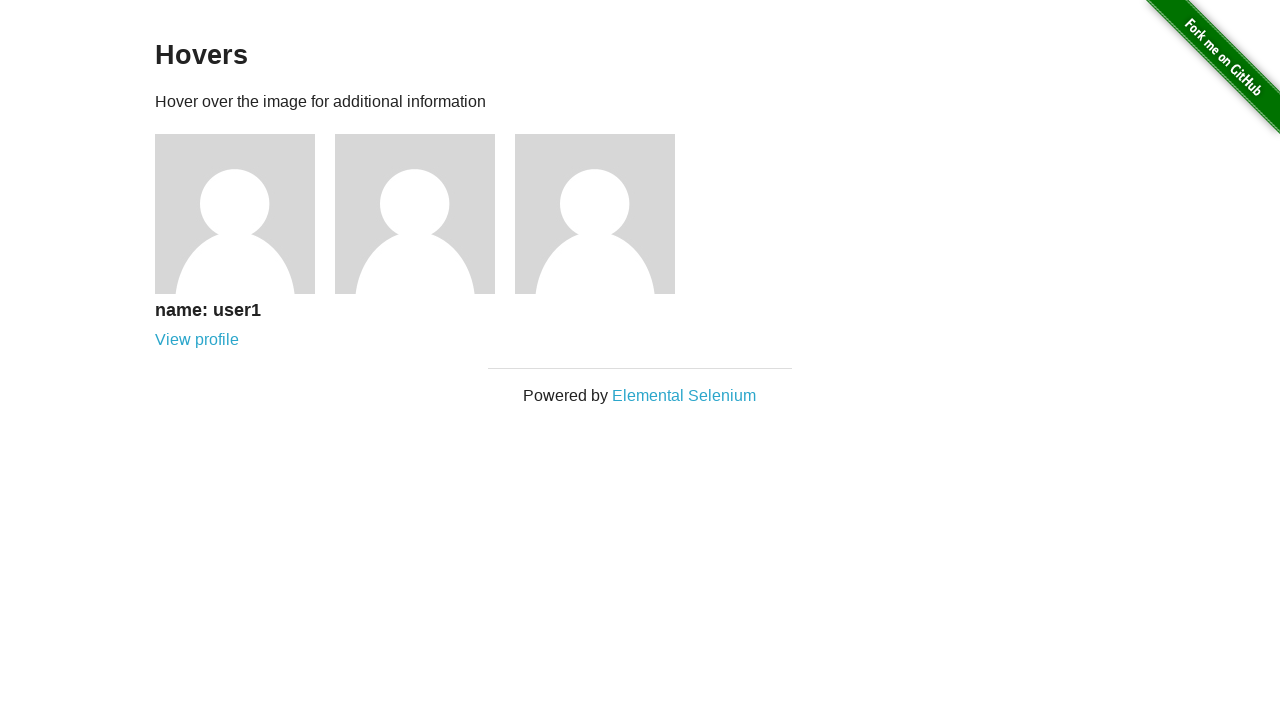

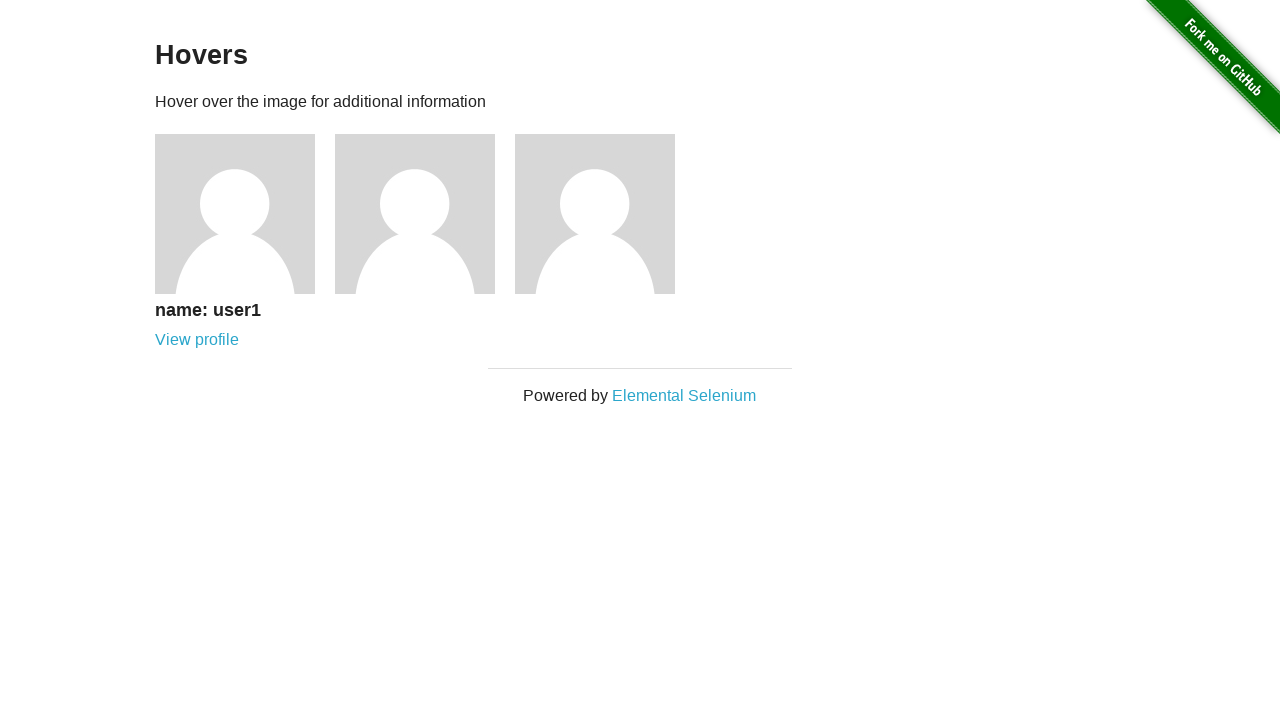